Tests a wait scenario by waiting for a button to become clickable, clicking it, and verifying a success message is displayed

Starting URL: http://suninjuly.github.io/wait2.html

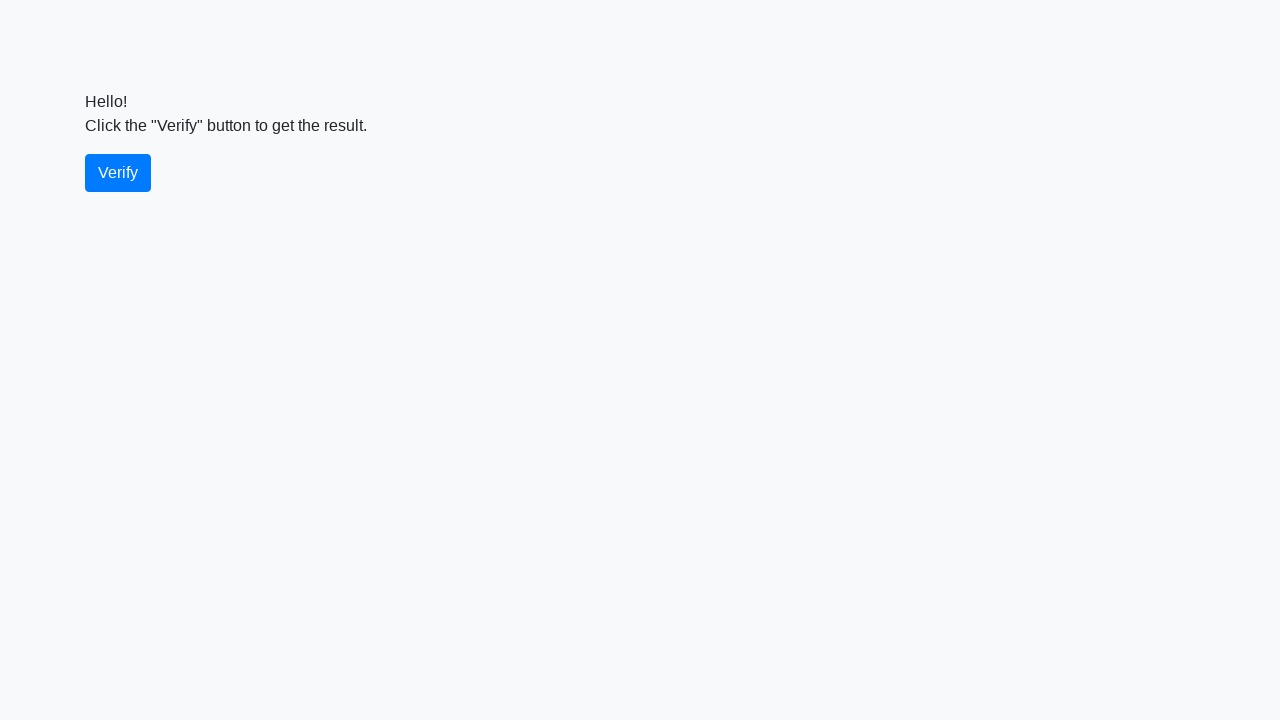

Verify button became visible
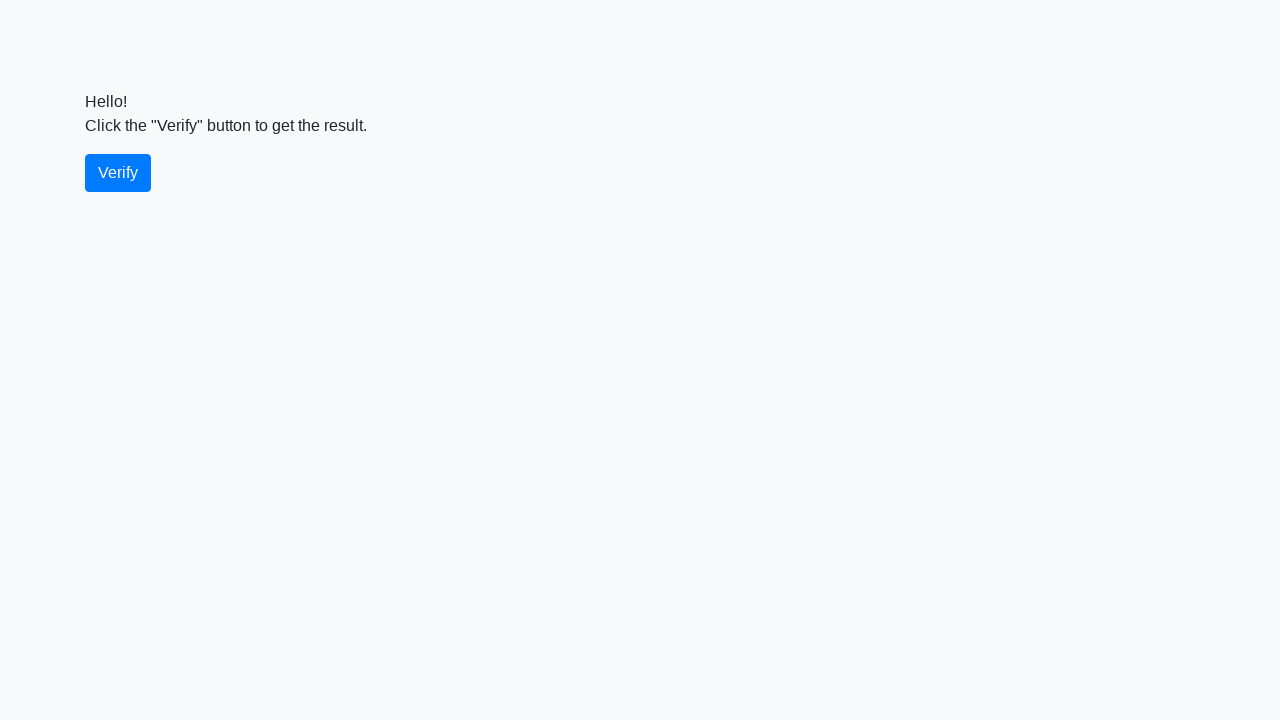

Clicked the verify button at (118, 173) on #verify
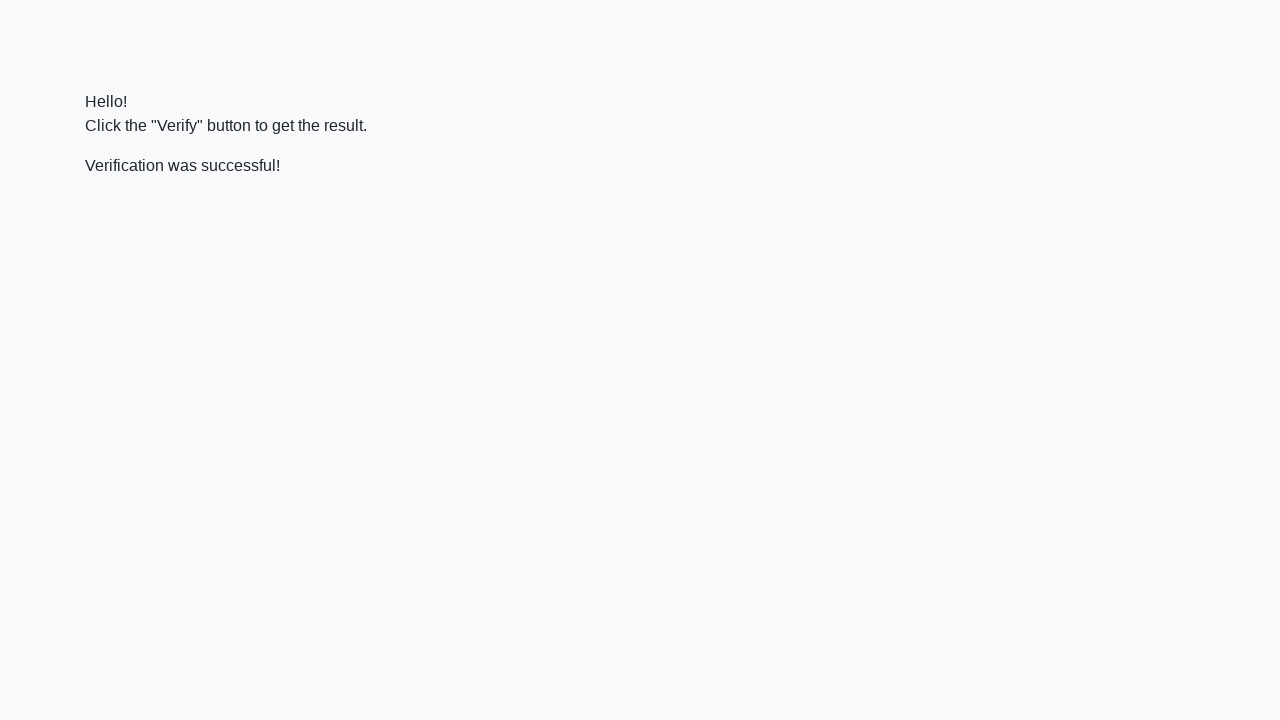

Success message became visible
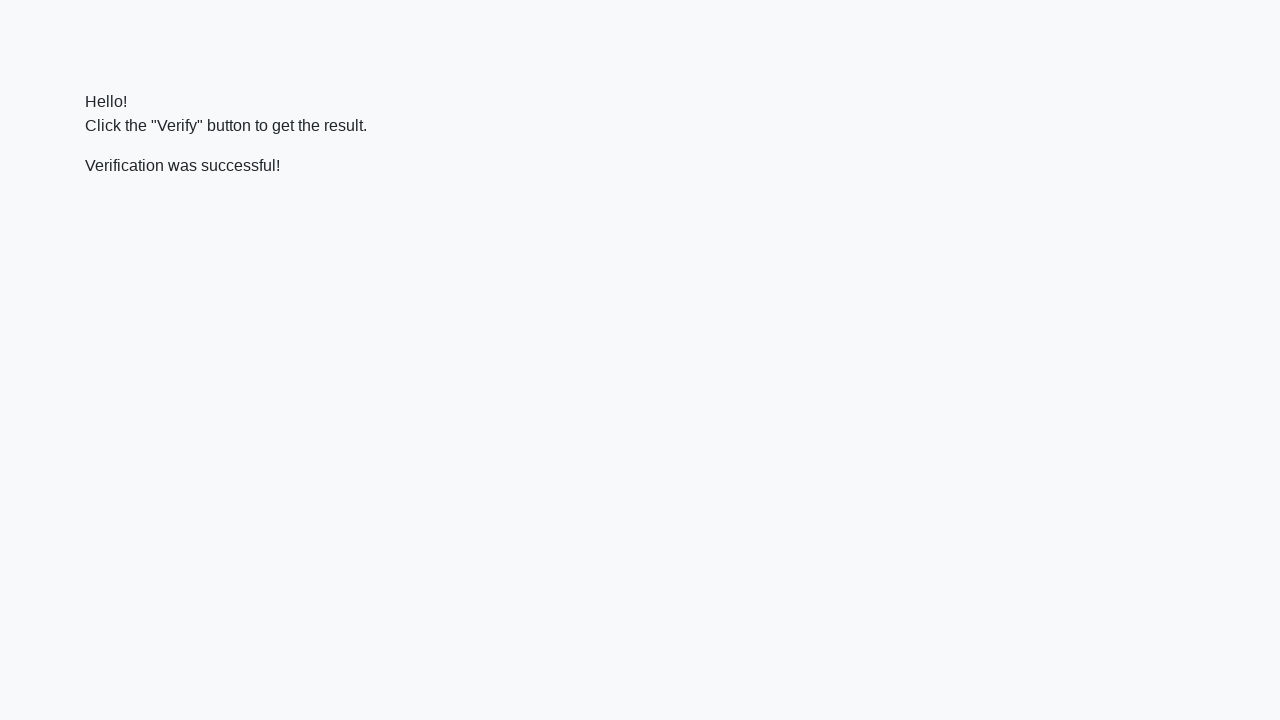

Verified that success message contains 'successful'
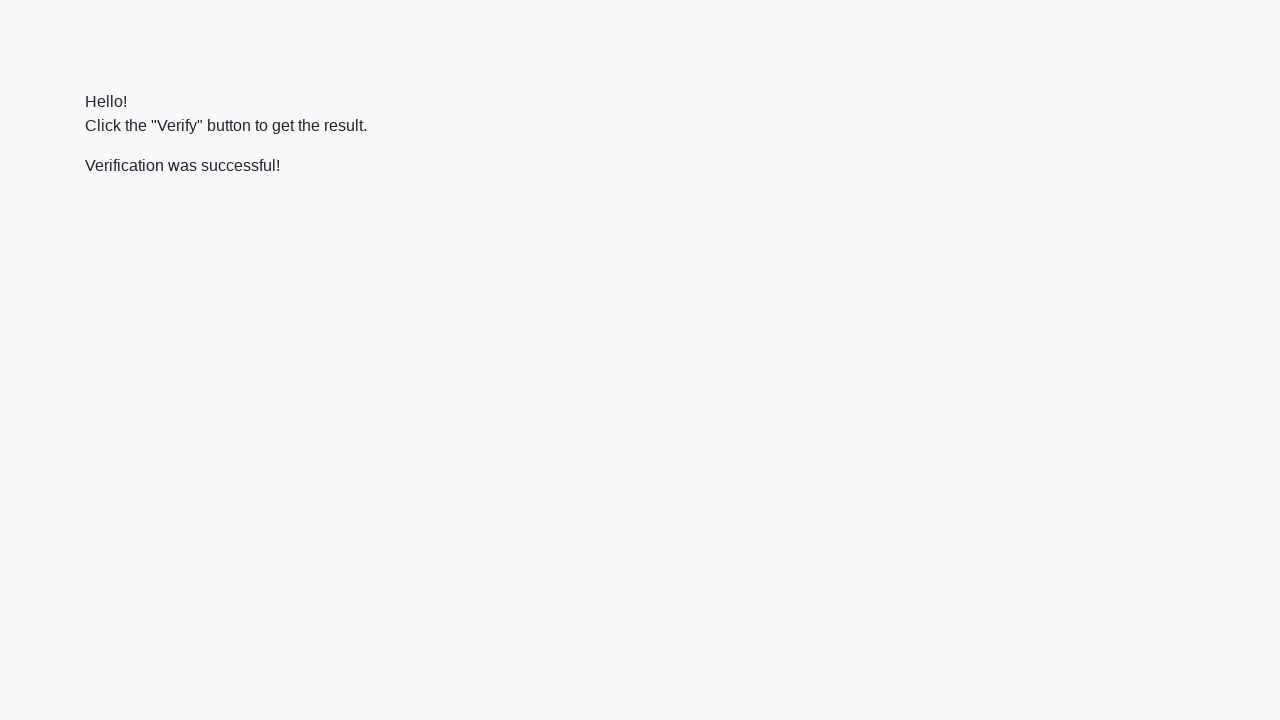

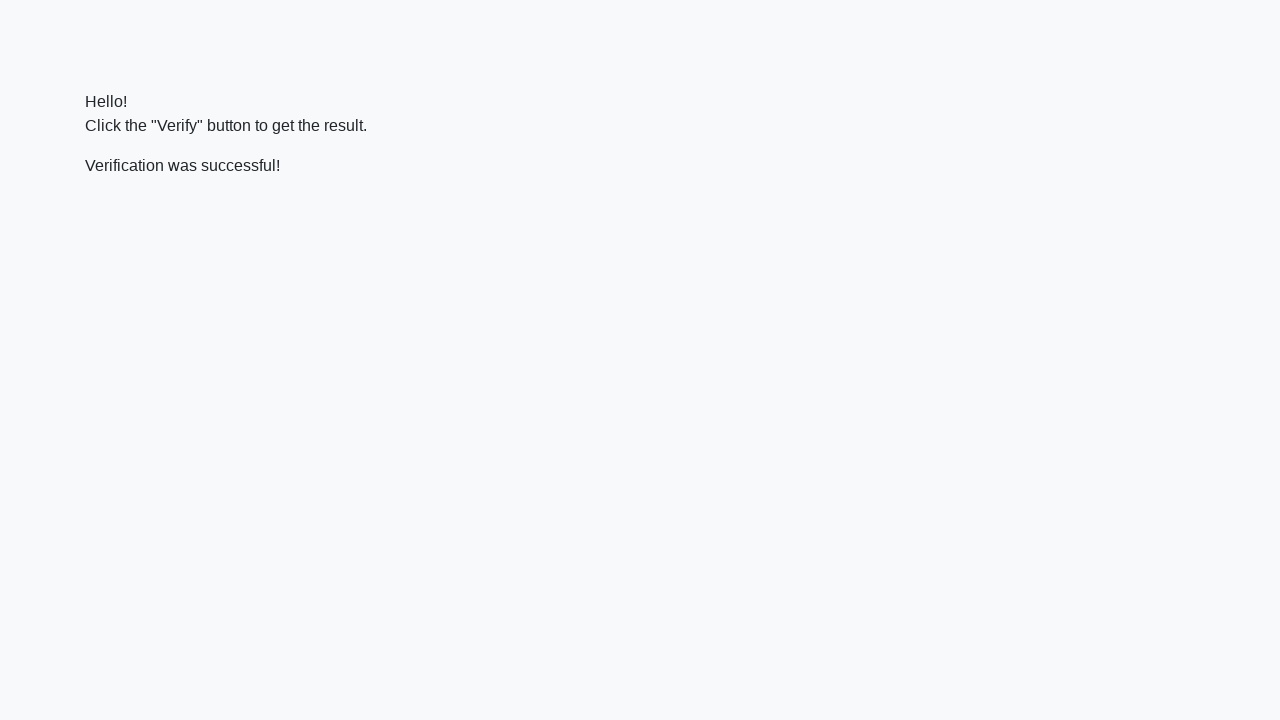